Tests basic browser window manipulation by navigating to a demo registration page, clearing cookies, and setting the window size and position.

Starting URL: https://demo.automationtesting.in/Register.html

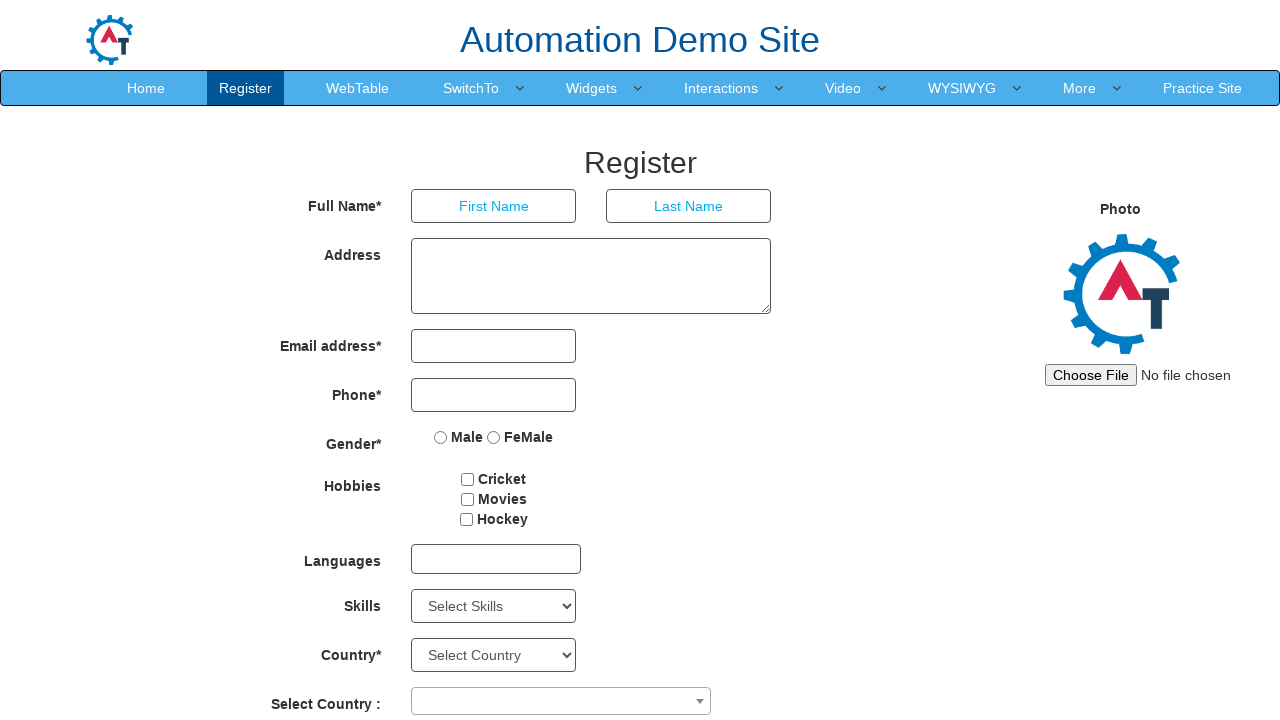

Cleared all cookies from the browser context
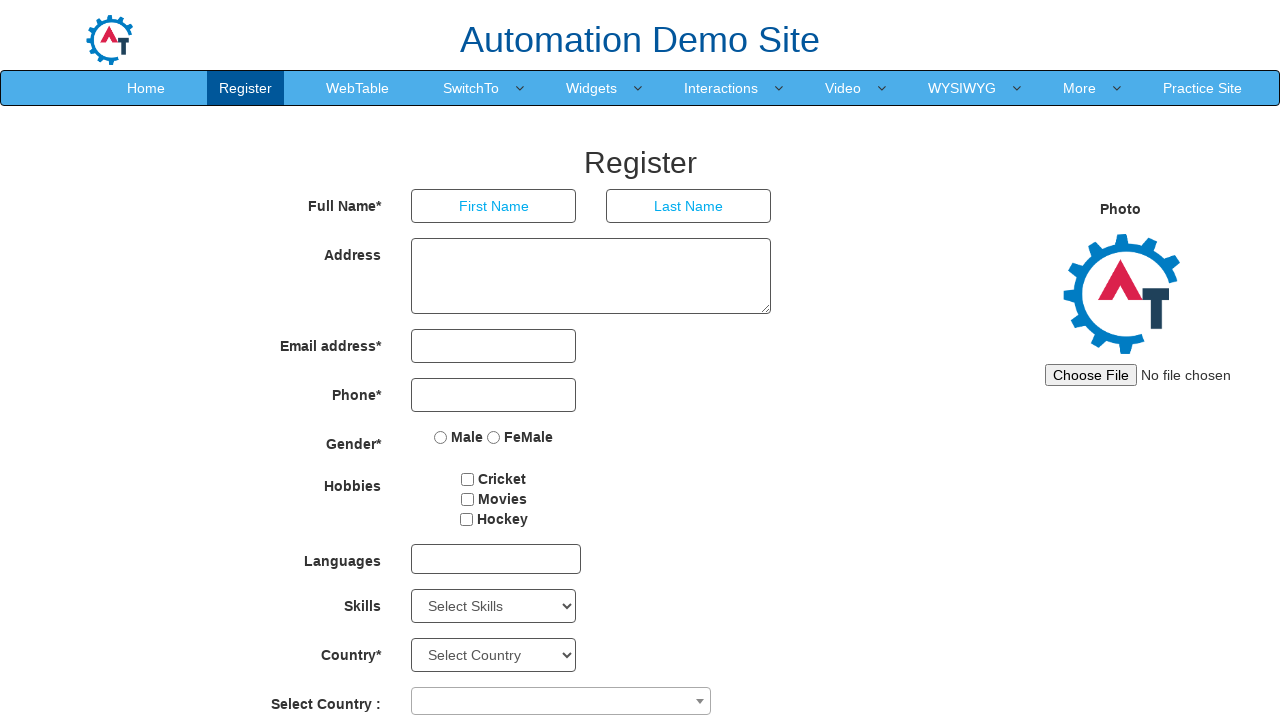

Set viewport size to 1000x1000 pixels
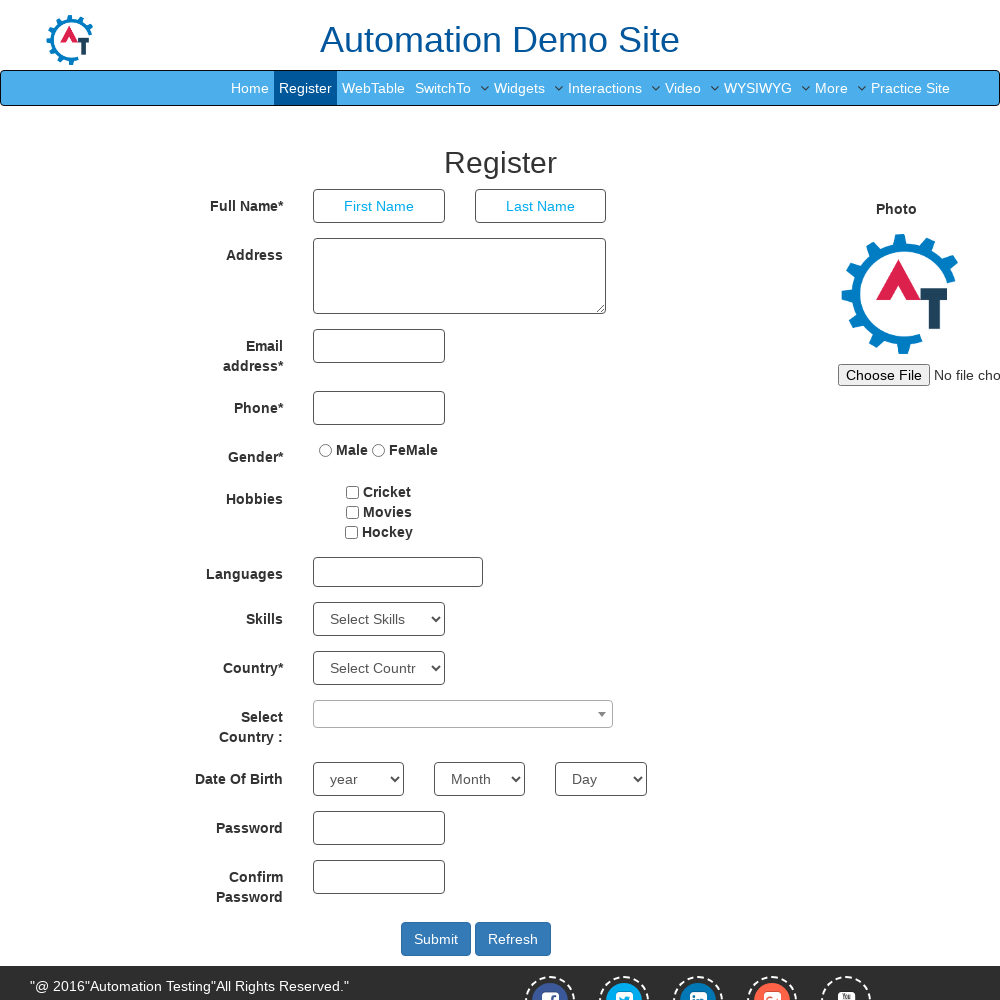

Waited for page DOM content to load
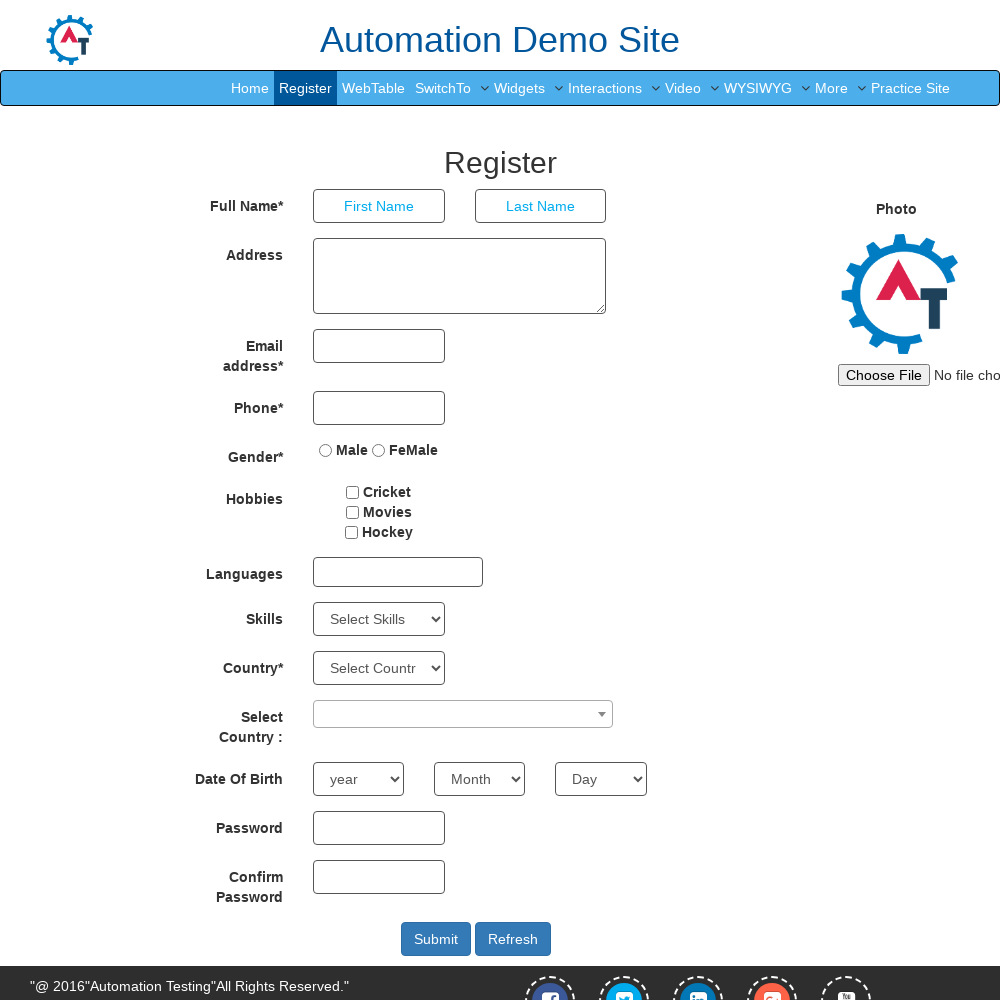

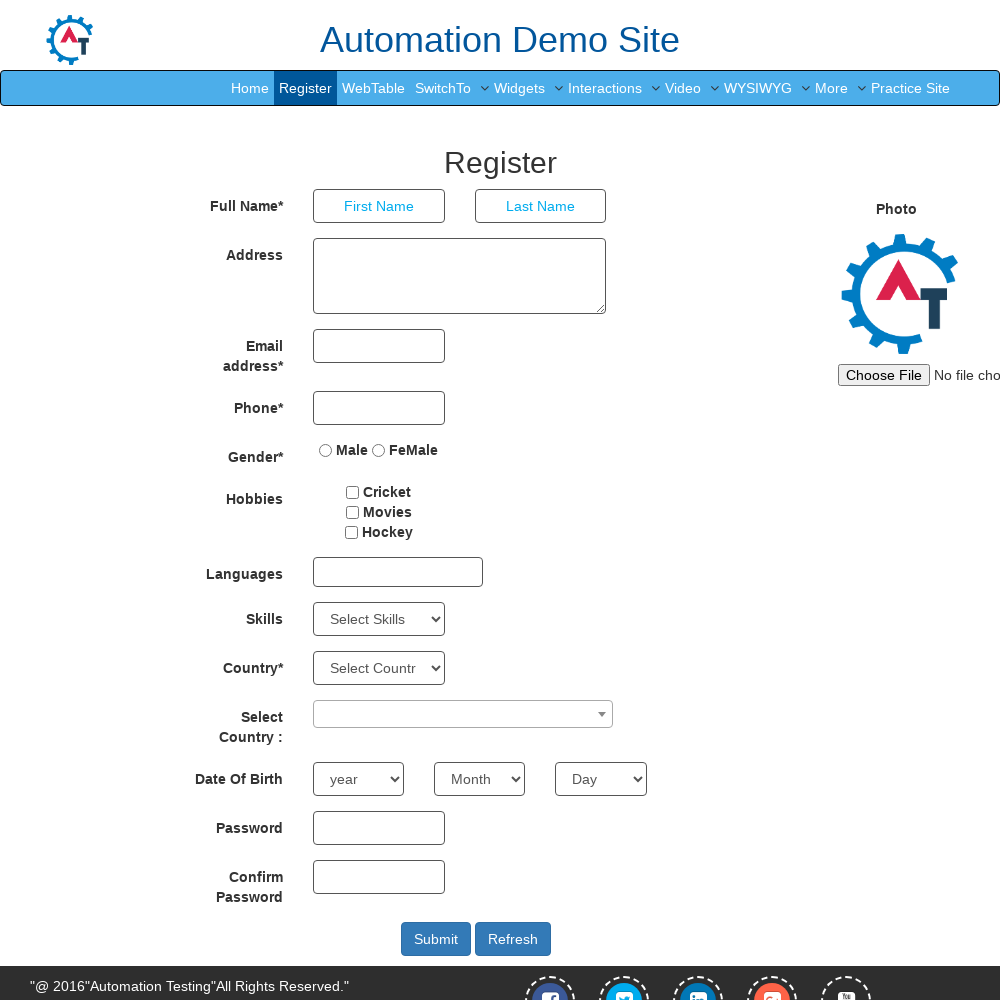